Tests mouse interaction with pauses by moving to an element, clicking and holding with pauses, and typing text to verify timing behavior.

Starting URL: https://selenium.dev/selenium/web/mouse_interaction.html

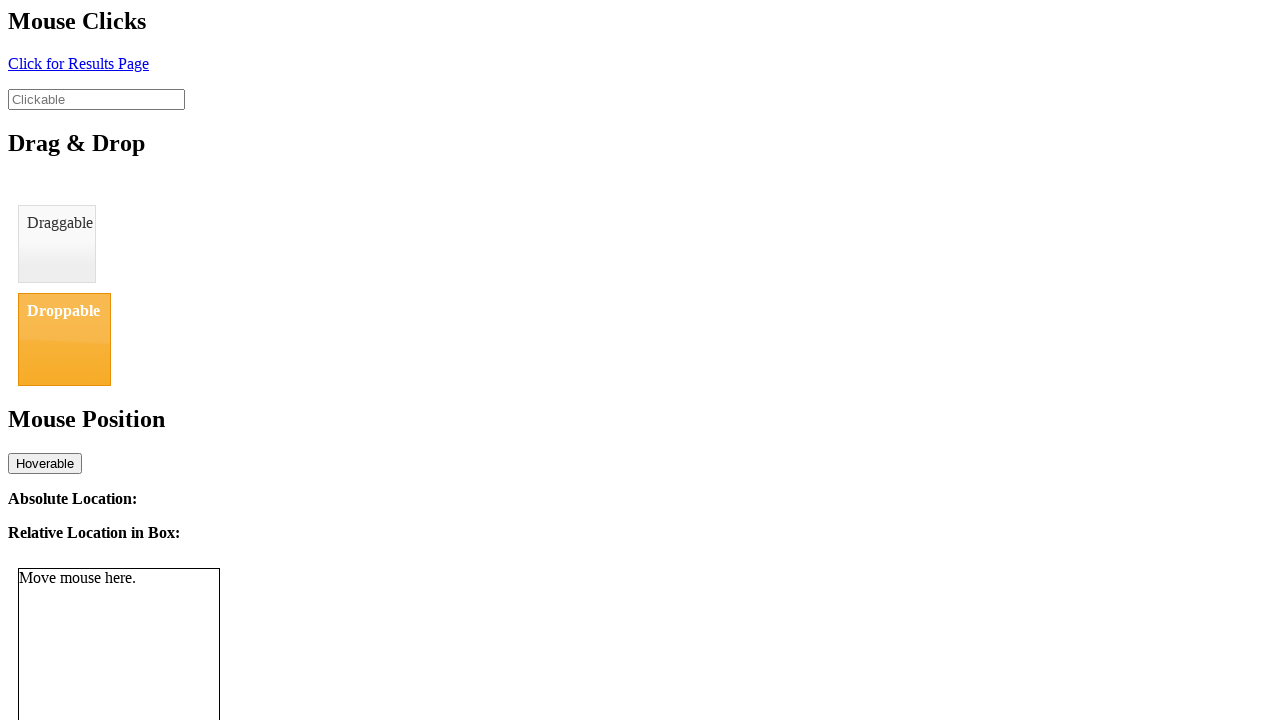

Located clickable element with ID 'clickable'
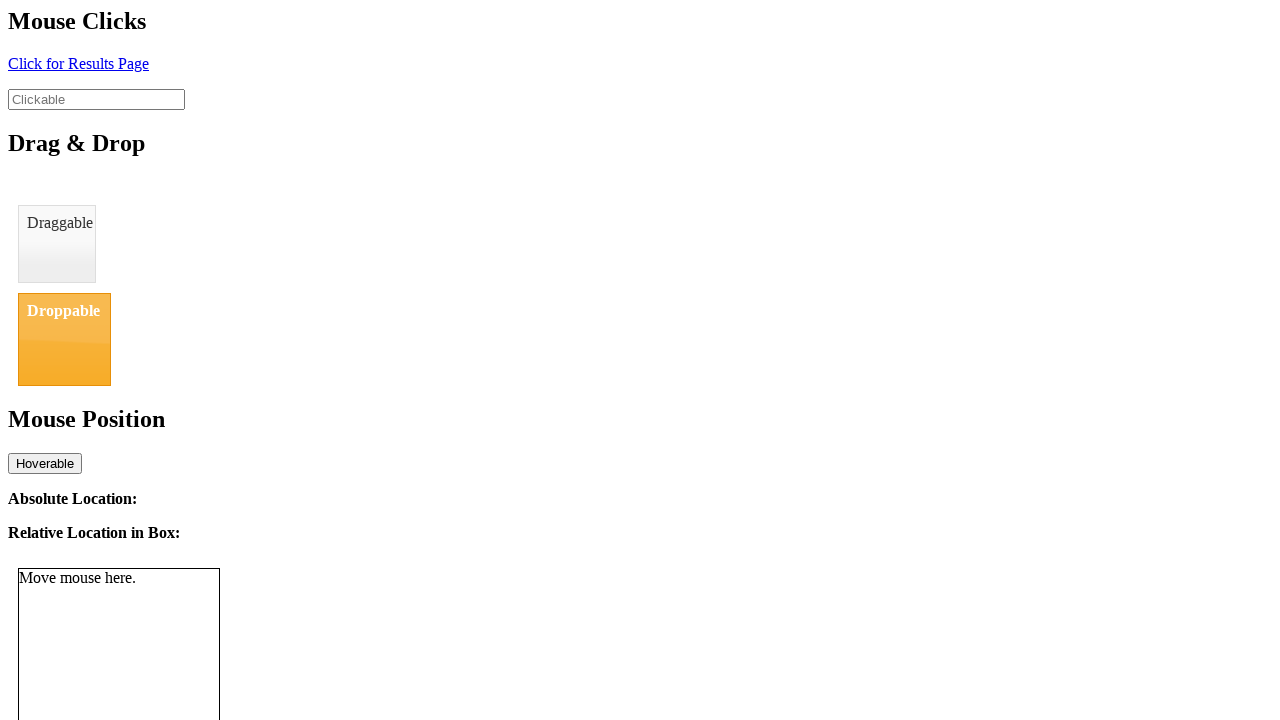

Moved mouse to clickable element at (96, 99) on #clickable
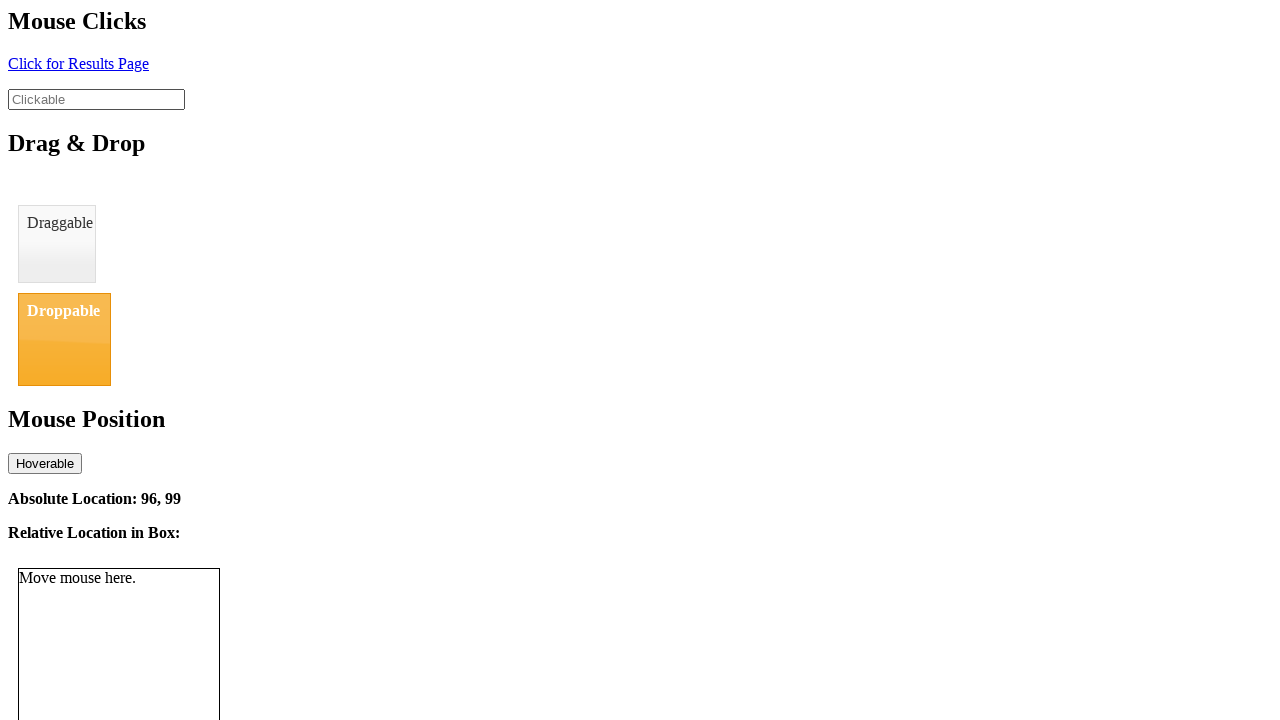

Paused for 1 second
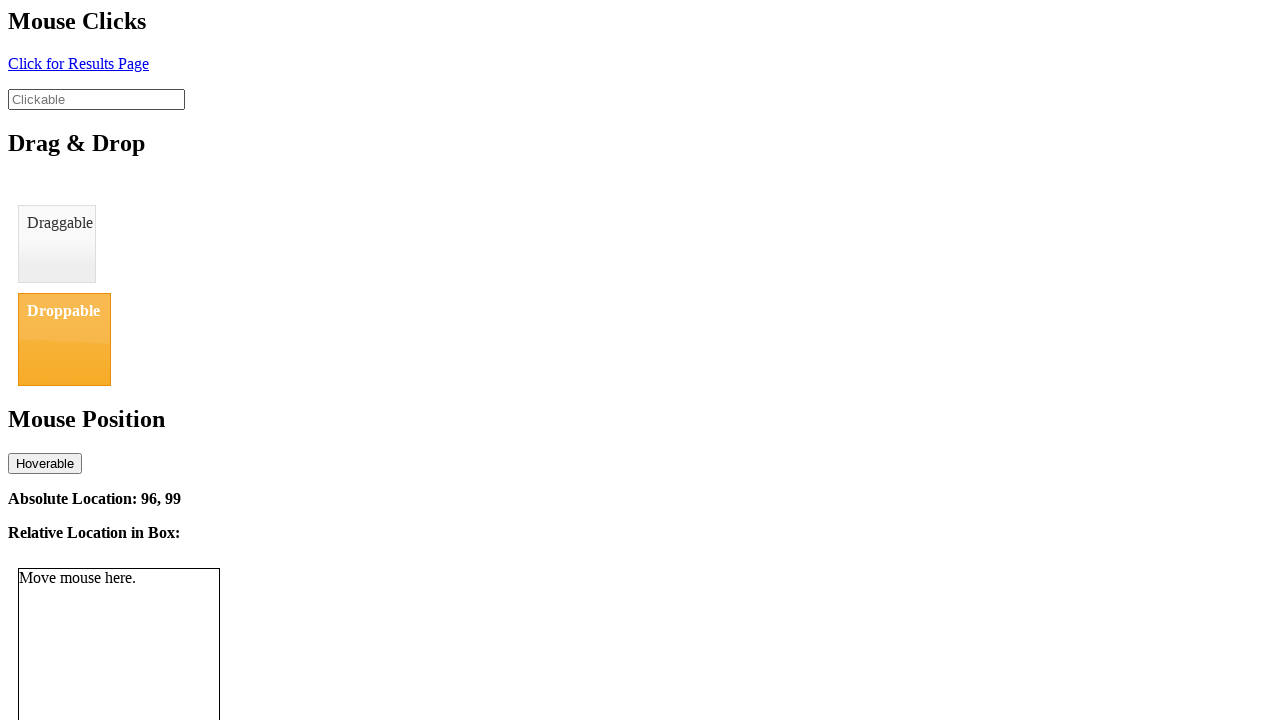

Clicked and held element with 1 second delay at (96, 99) on #clickable
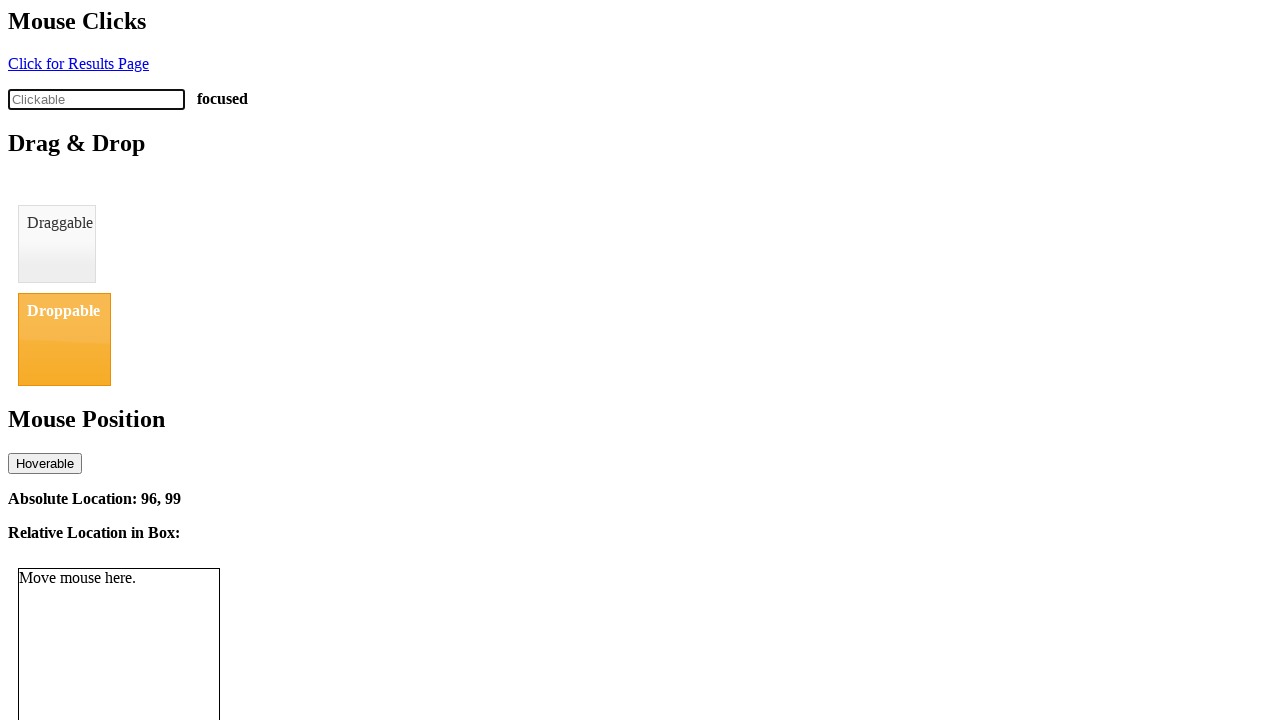

Typed 'abc' into the clickable element on #clickable
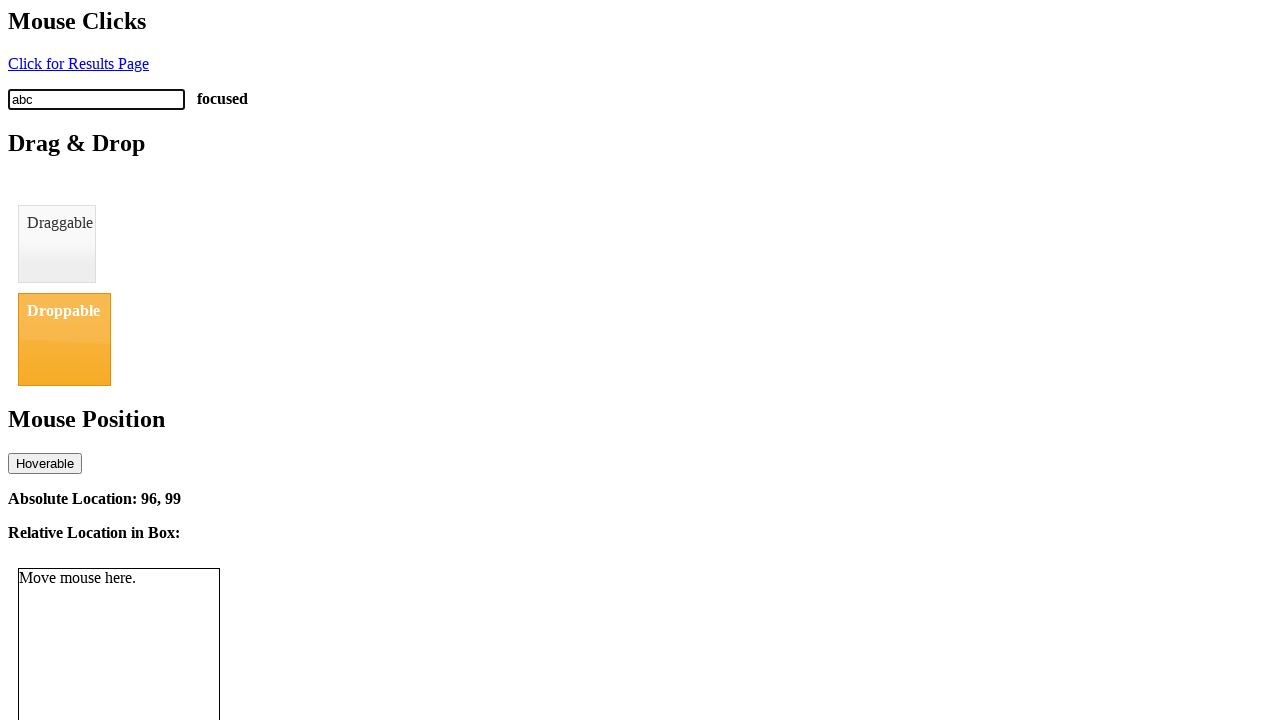

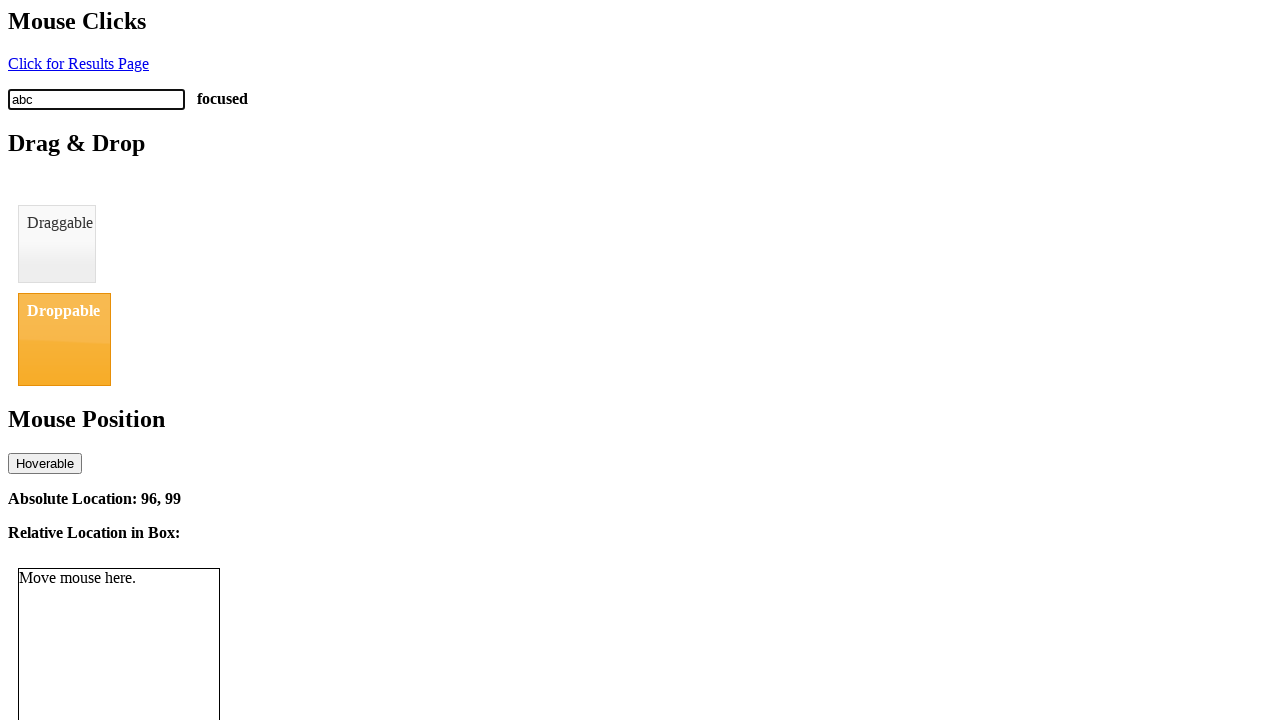